Tests hover functionality by hovering over an avatar image and verifying that additional user information (figcaption) becomes visible.

Starting URL: http://the-internet.herokuapp.com/hovers

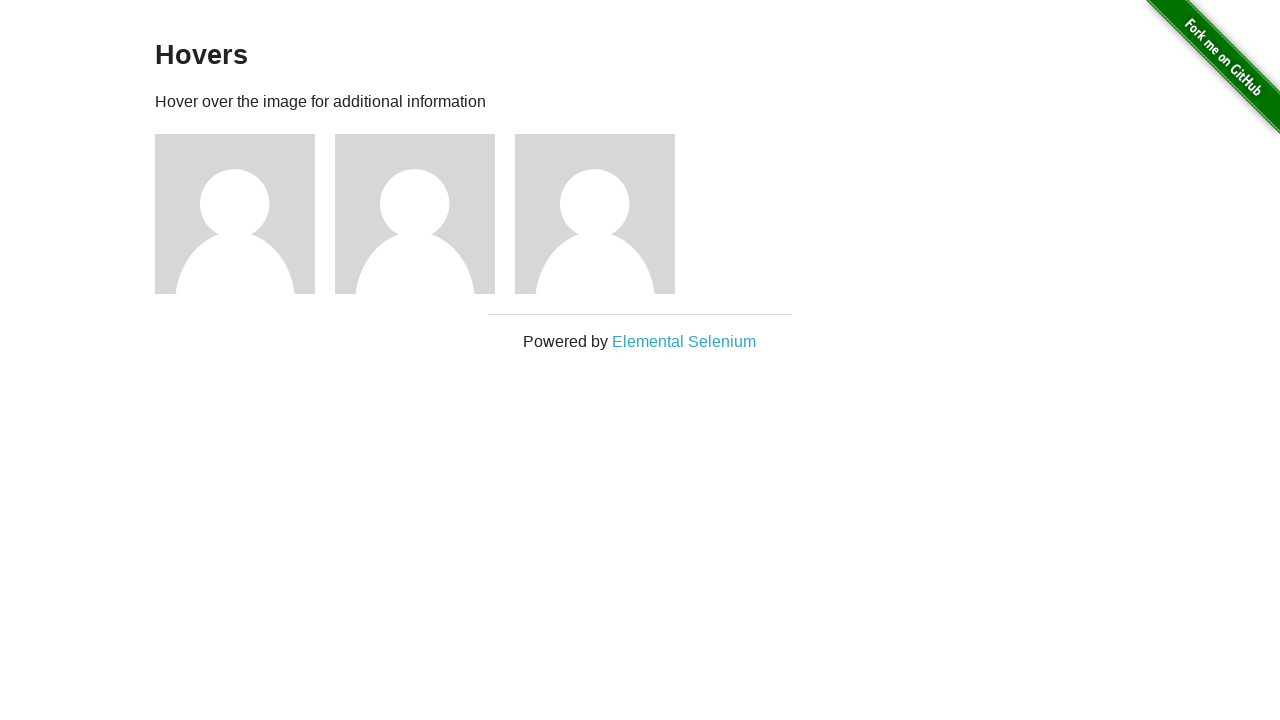

Navigated to hover test page
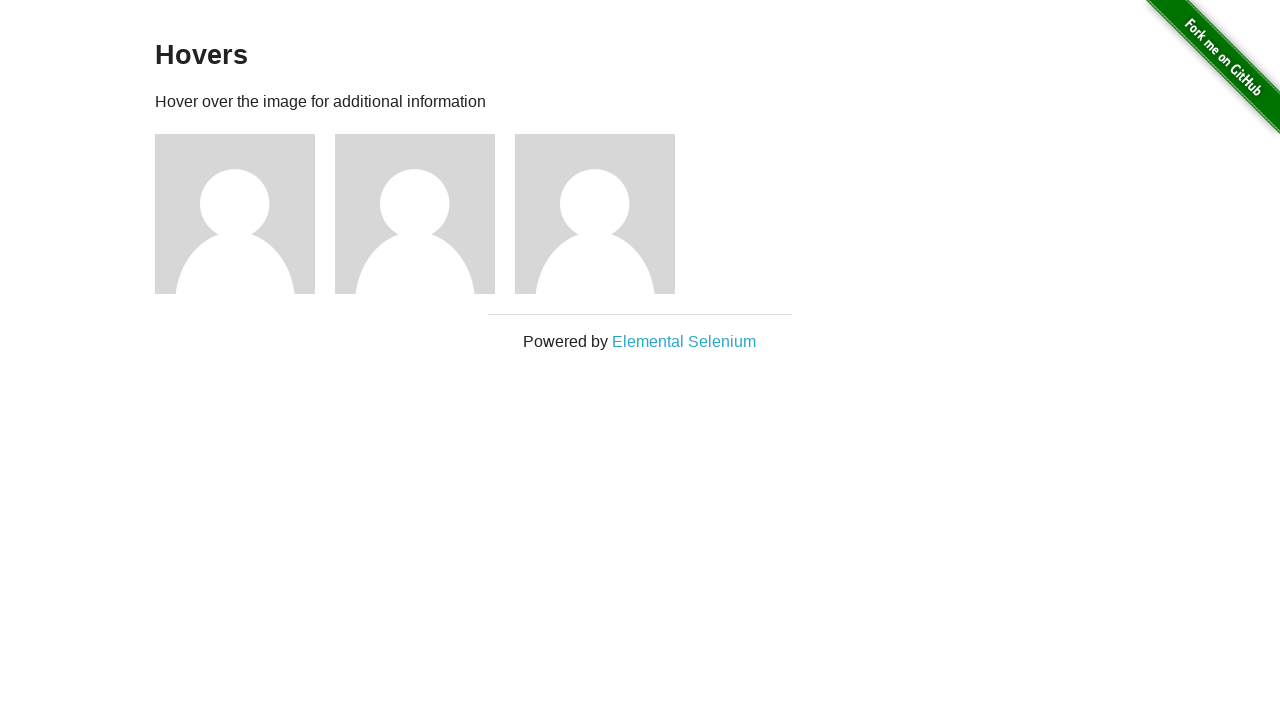

Located first avatar figure element
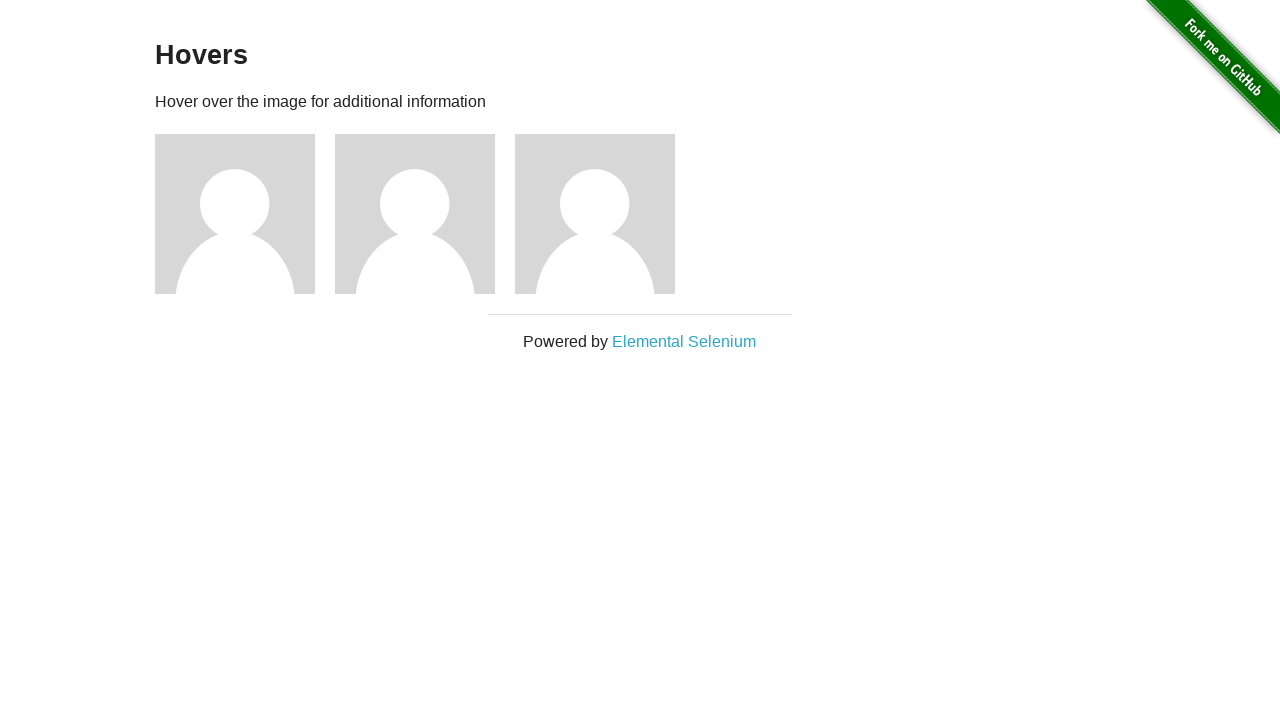

Hovered over avatar image at (245, 214) on .figure >> nth=0
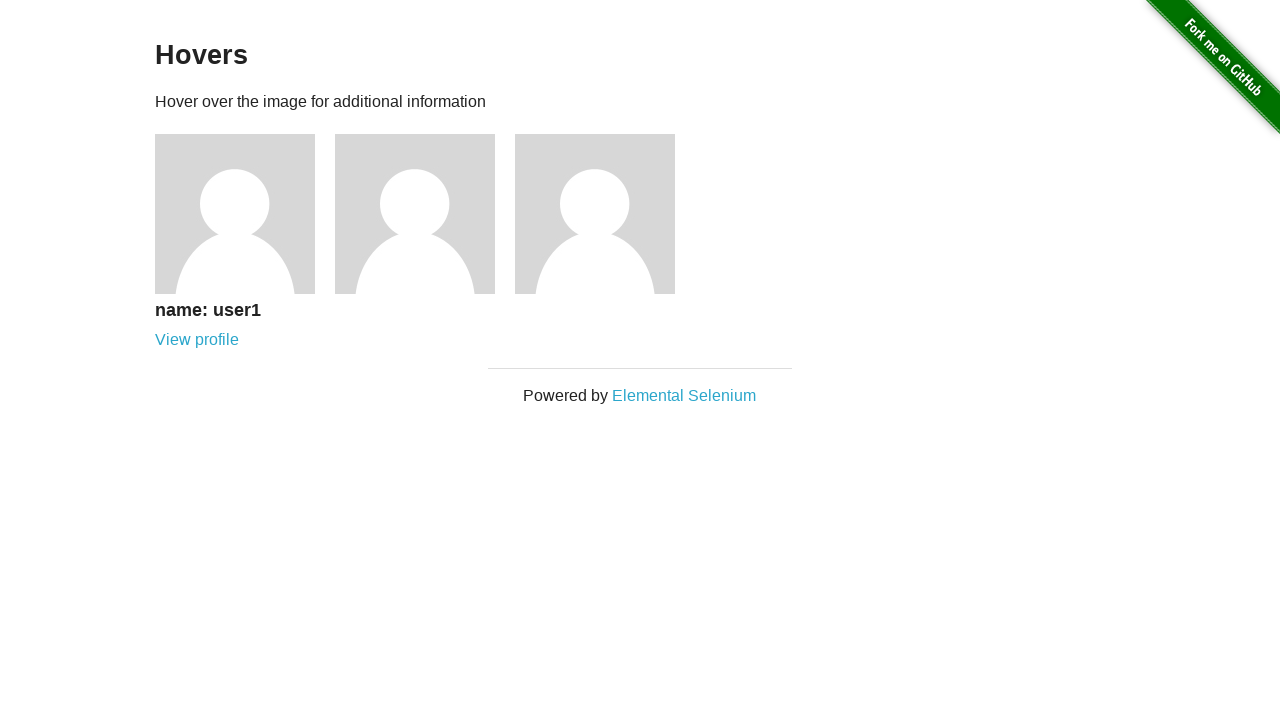

Waited for figcaption element to appear
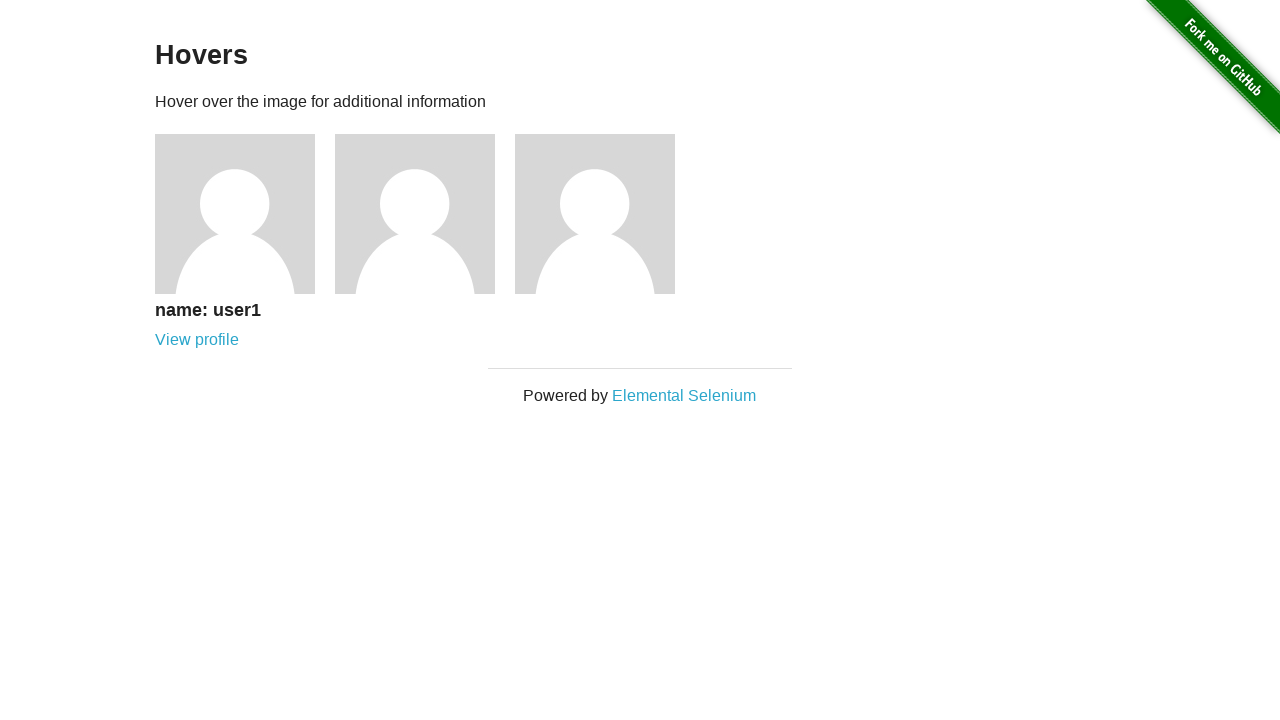

Located first figcaption element
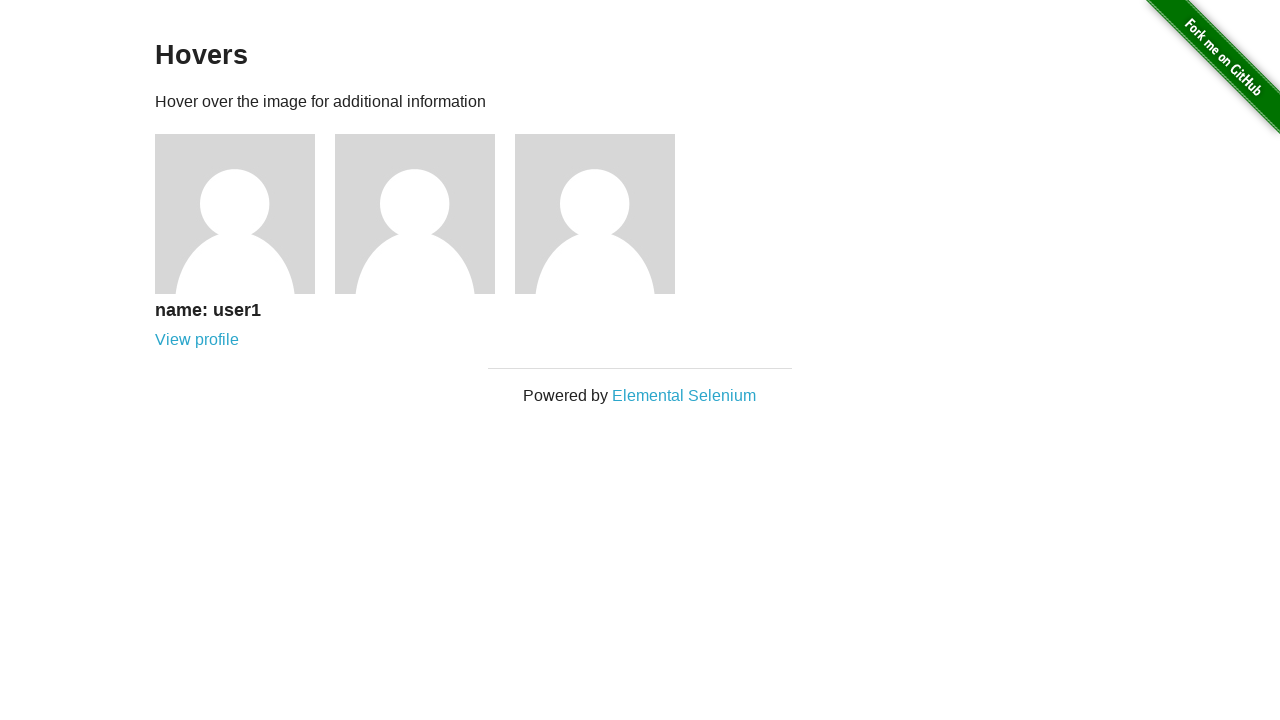

Verified that figcaption is visible after hover
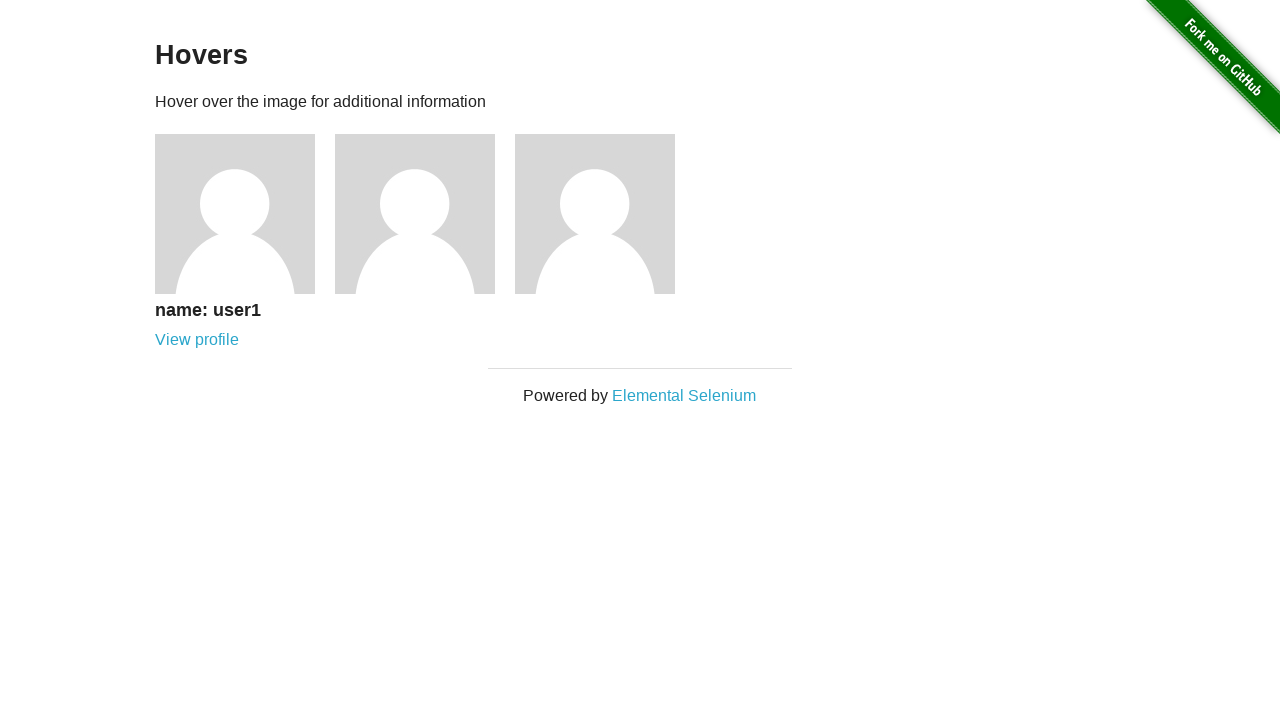

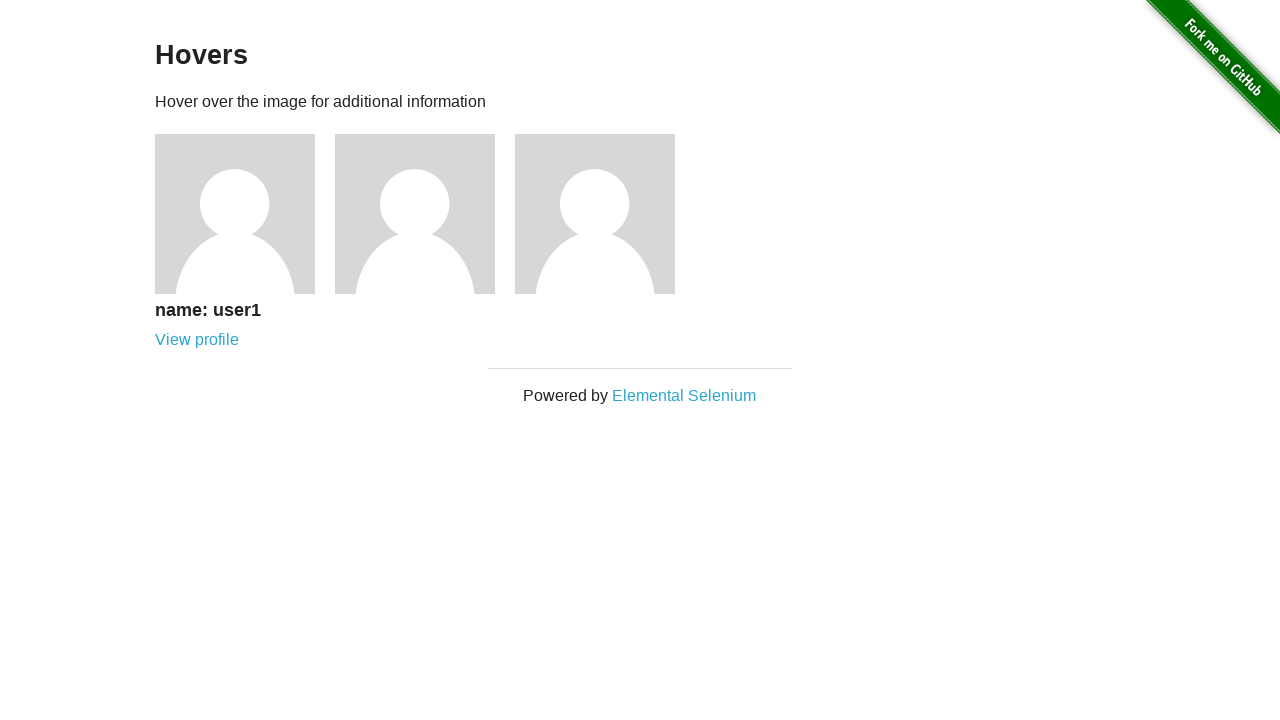